Navigates to Python.org homepage and enters a search query in the search box

Starting URL: https://www.python.org/

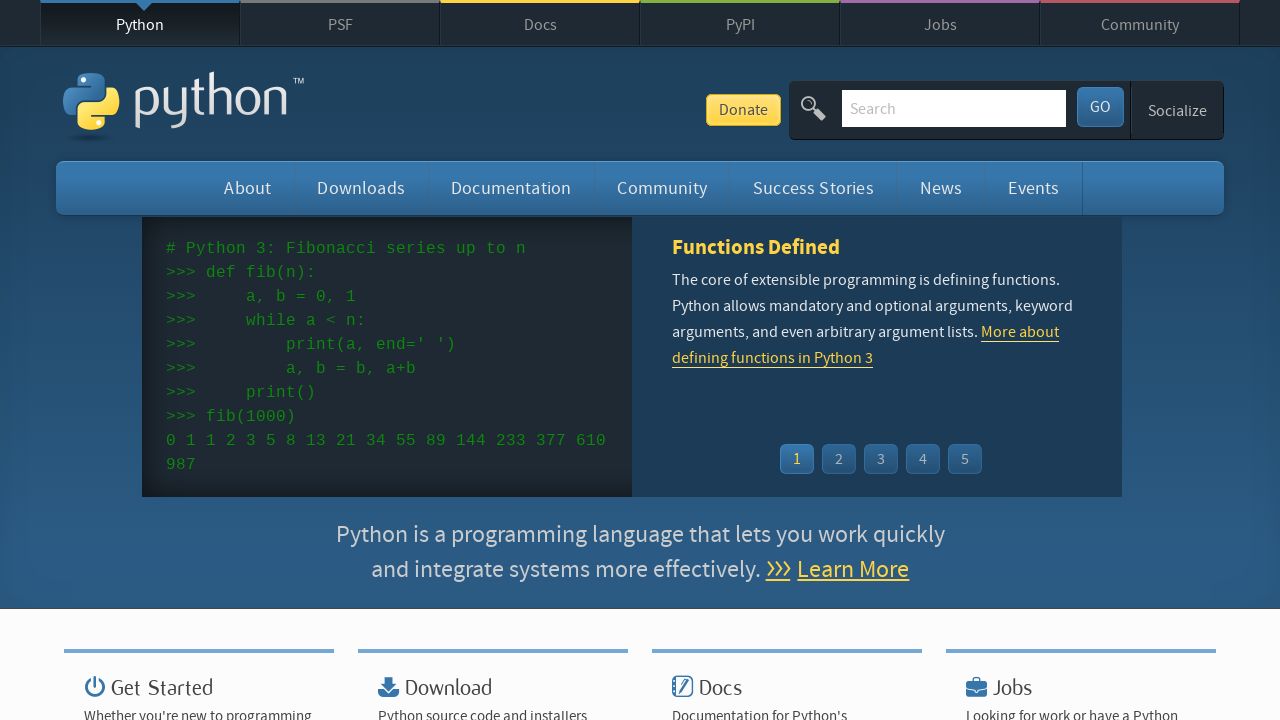

Navigated to Python.org homepage
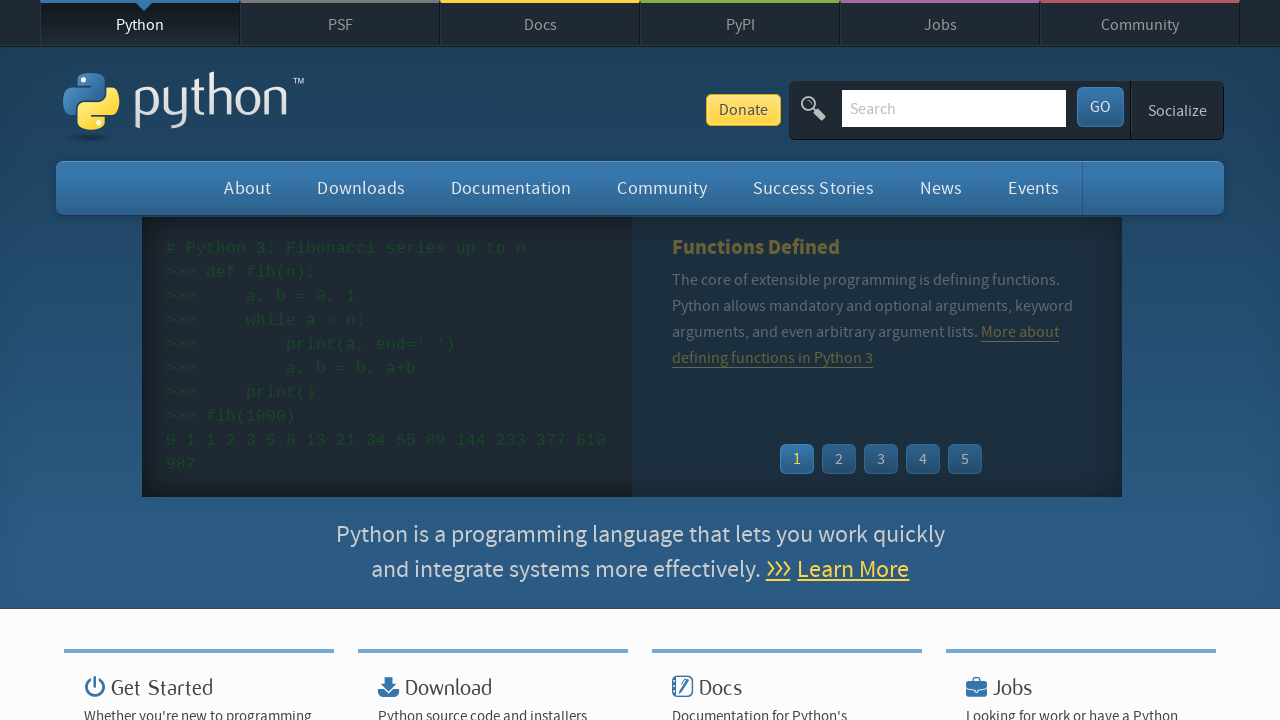

Entered 'asserts' search query in search box on input[name='q']
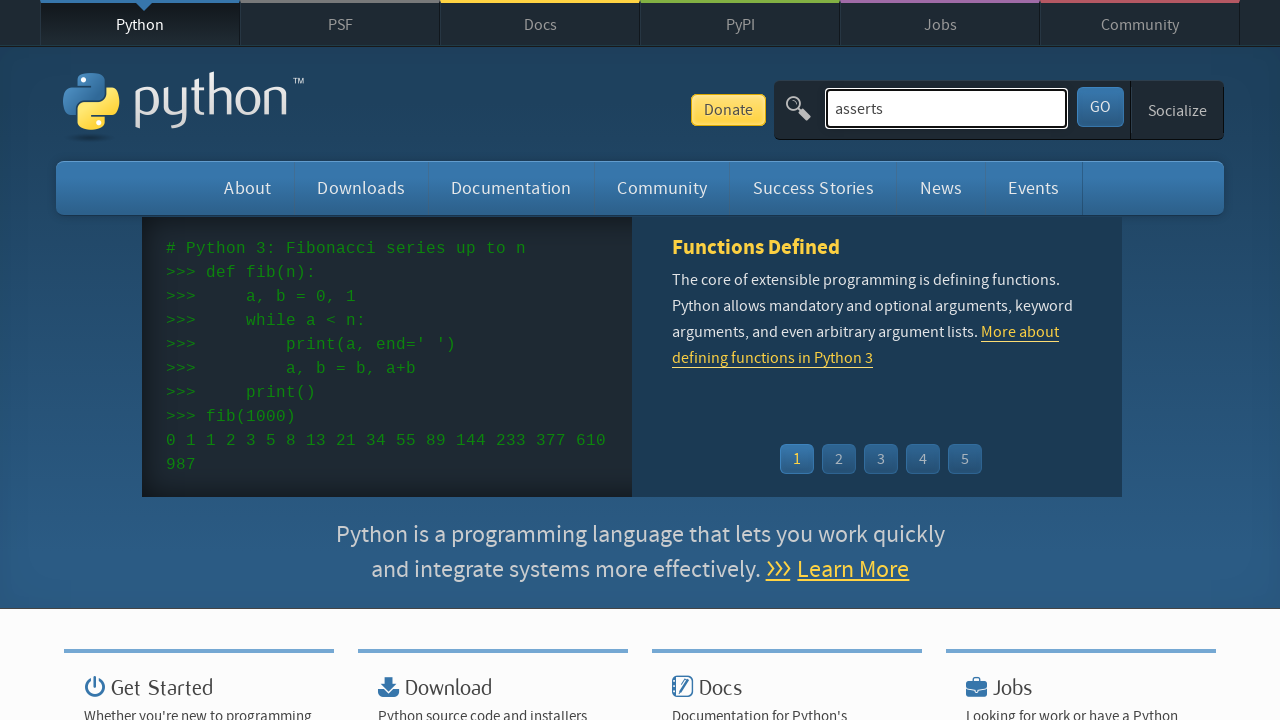

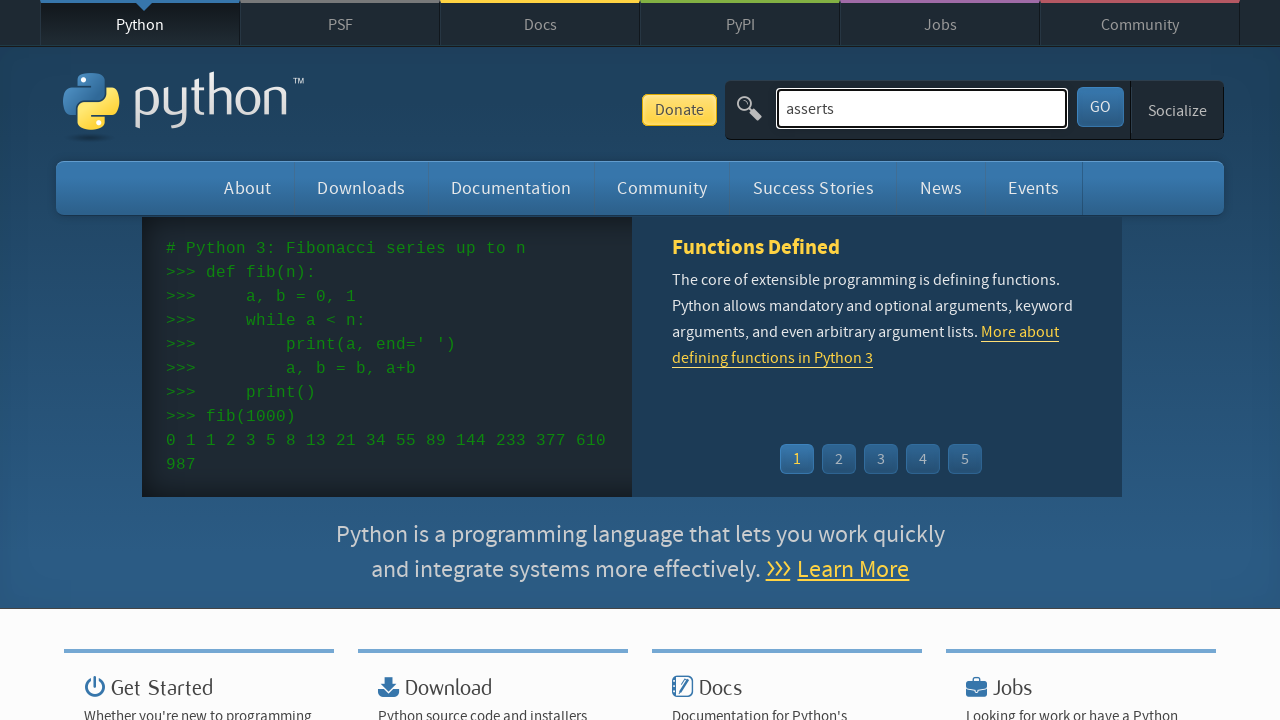